Navigates to W3Schools homepage, clicks on the Tutorials menu, and then clicks on Learn Python link to navigate to the Python tutorial page.

Starting URL: https://www.w3schools.com/

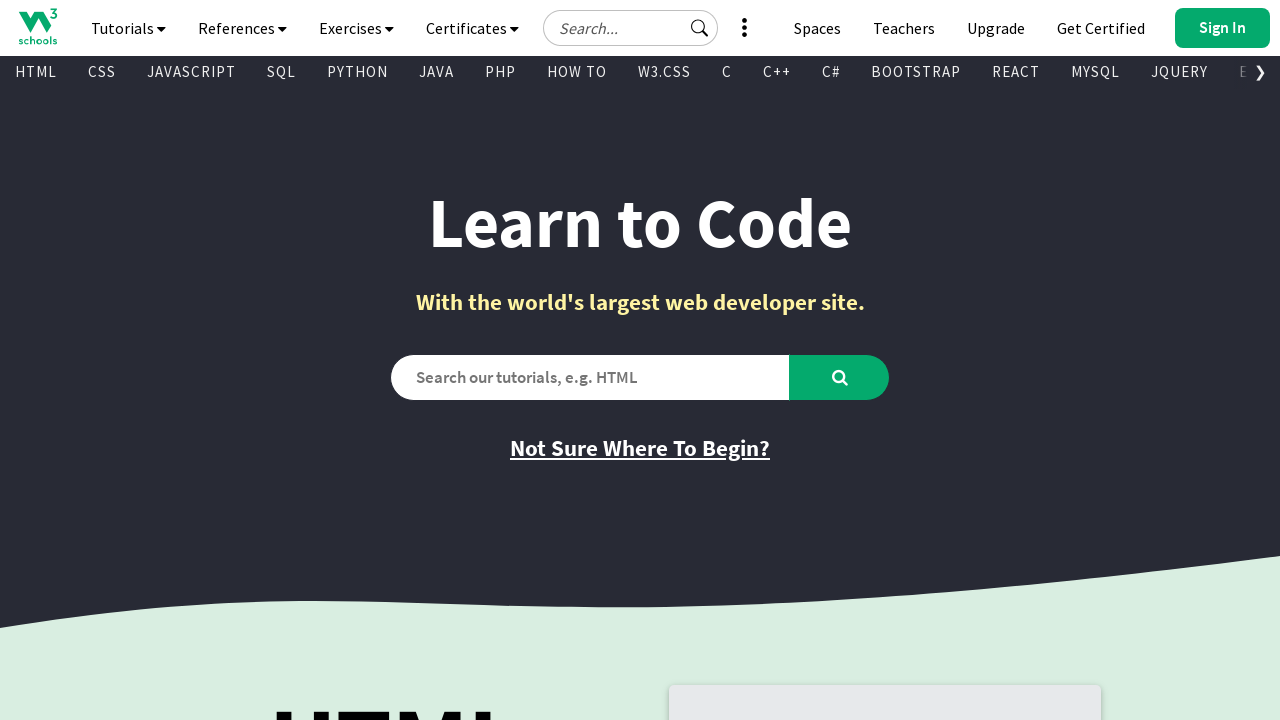

Clicked on Tutorials menu link at (128, 28) on text=Tutorials
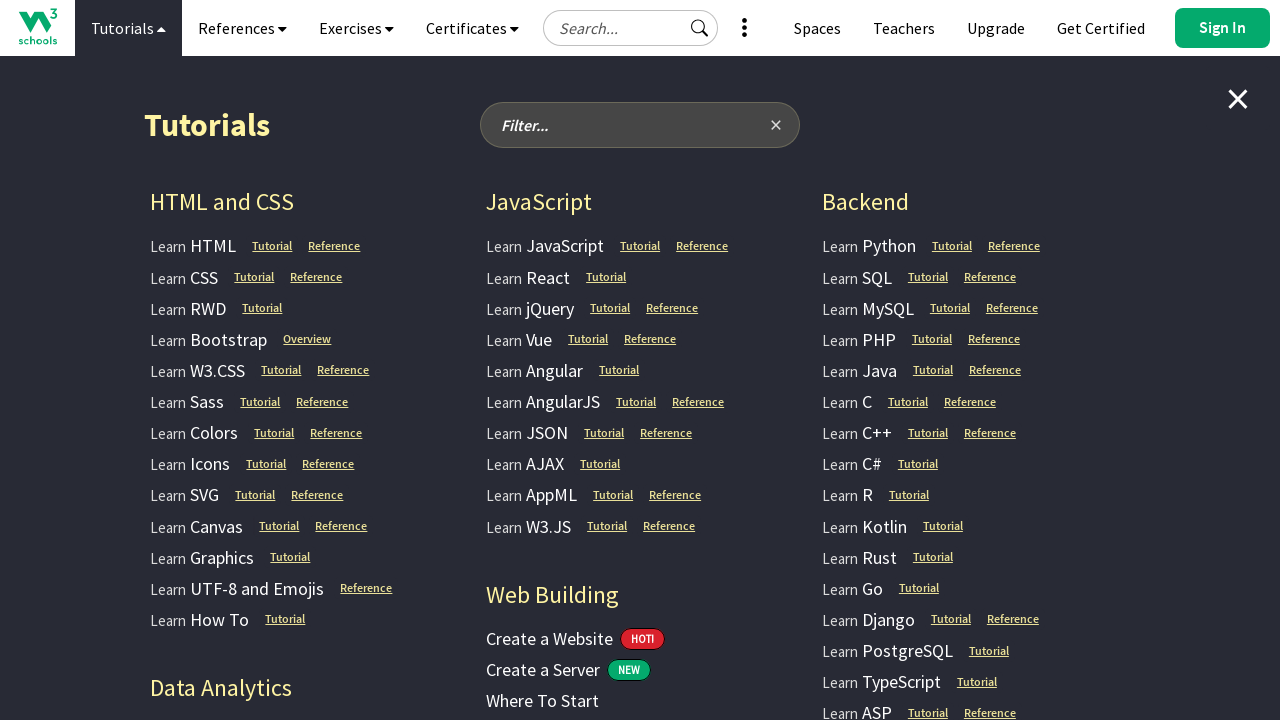

Clicked on Learn Python link in Tutorials menu at (869, 246) on text=Learn Python
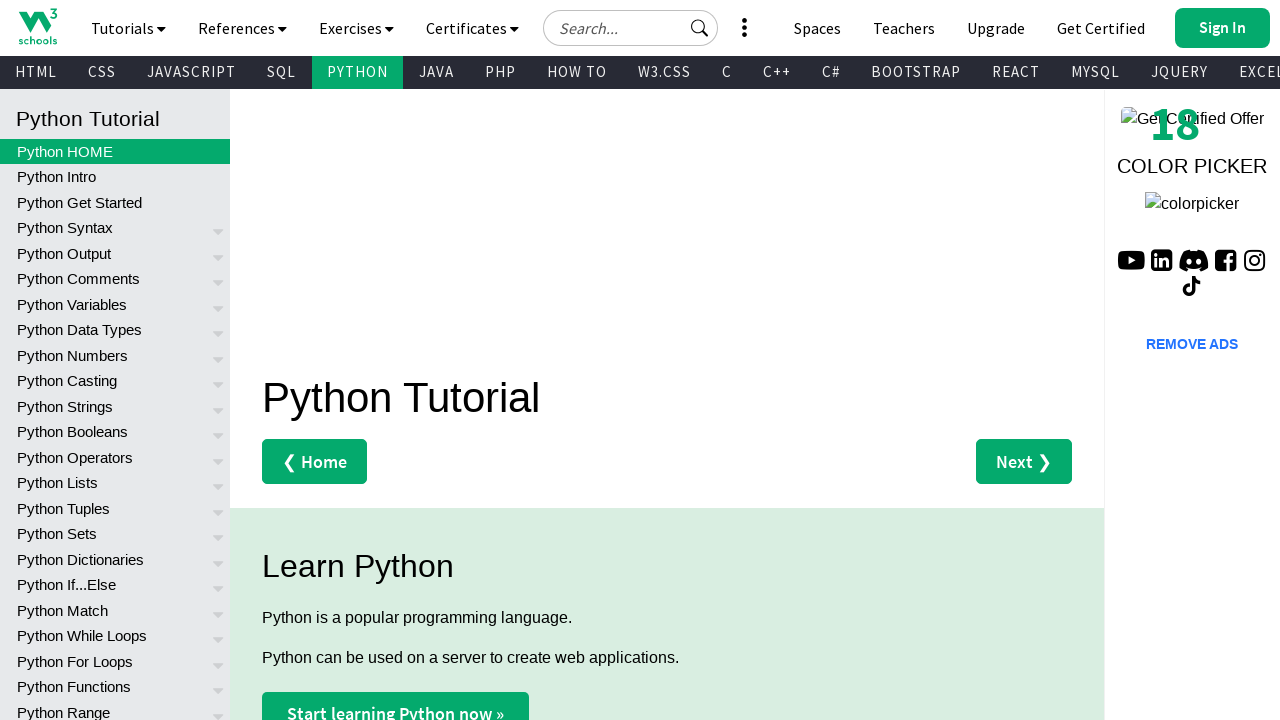

Python tutorial page loaded successfully
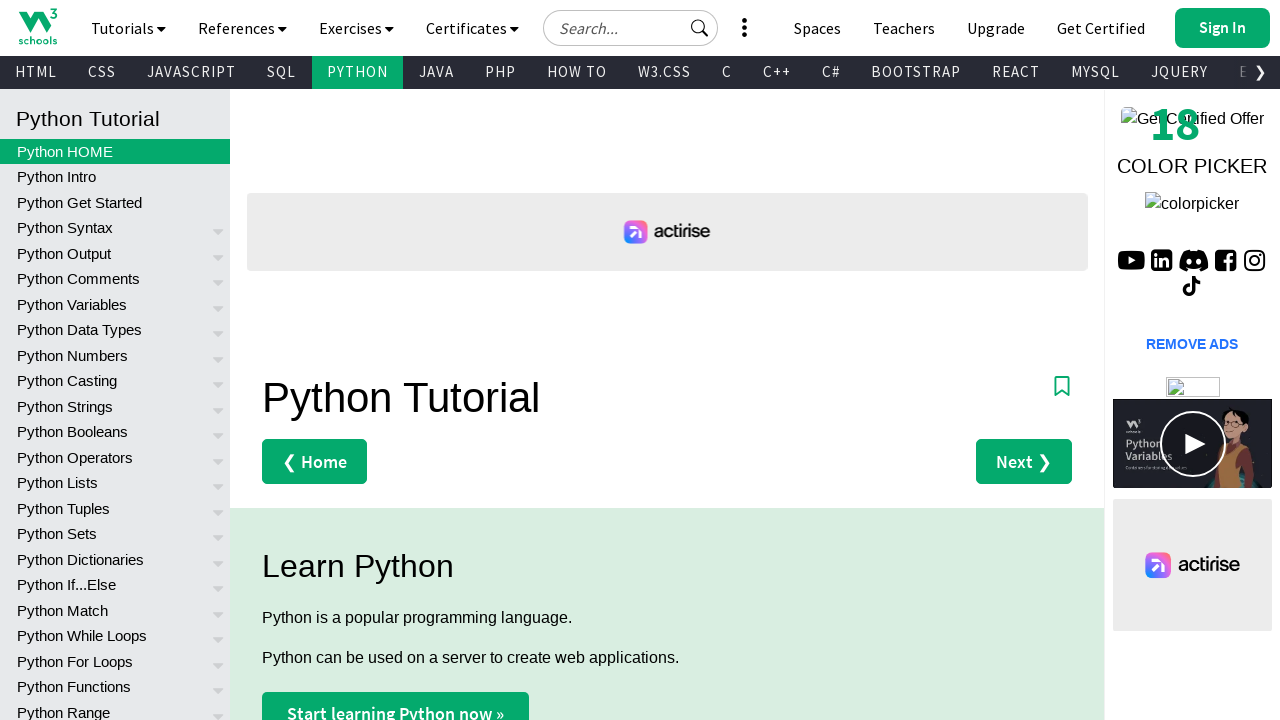

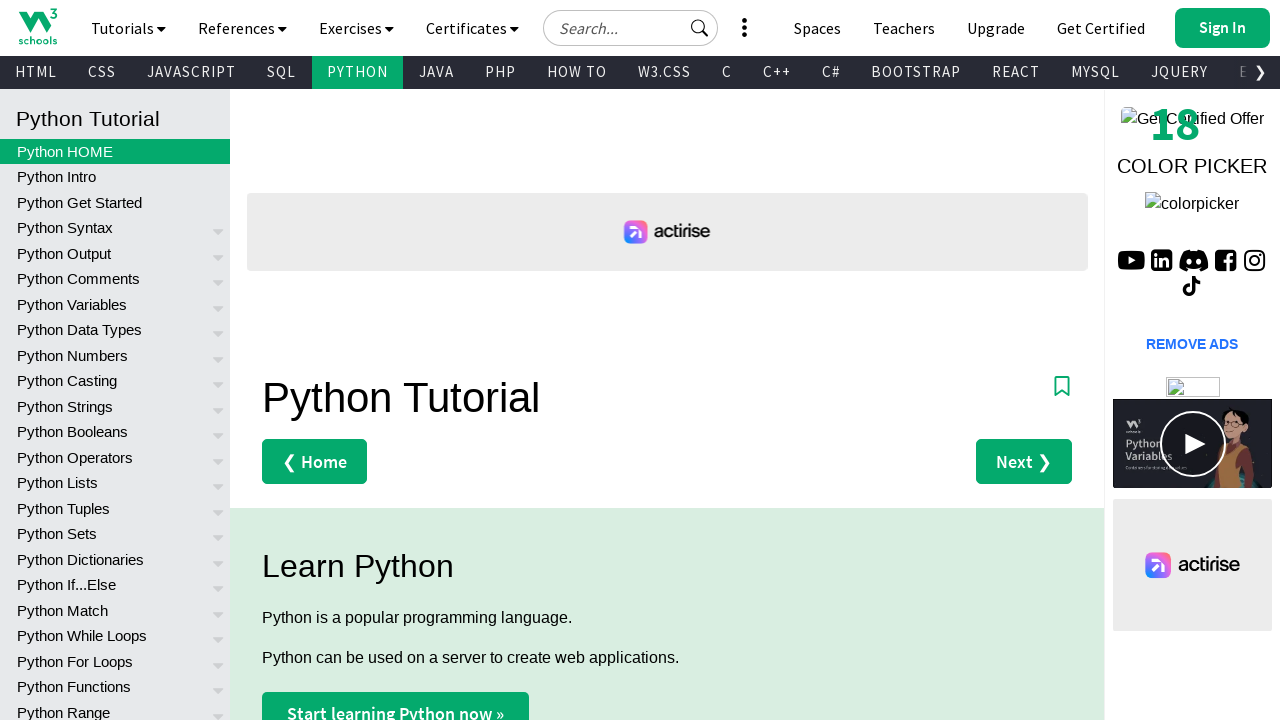